Tests selecting an option from a single-select dropdown menu and verifies the selection was made correctly.

Starting URL: https://the-internet.herokuapp.com/dropdown

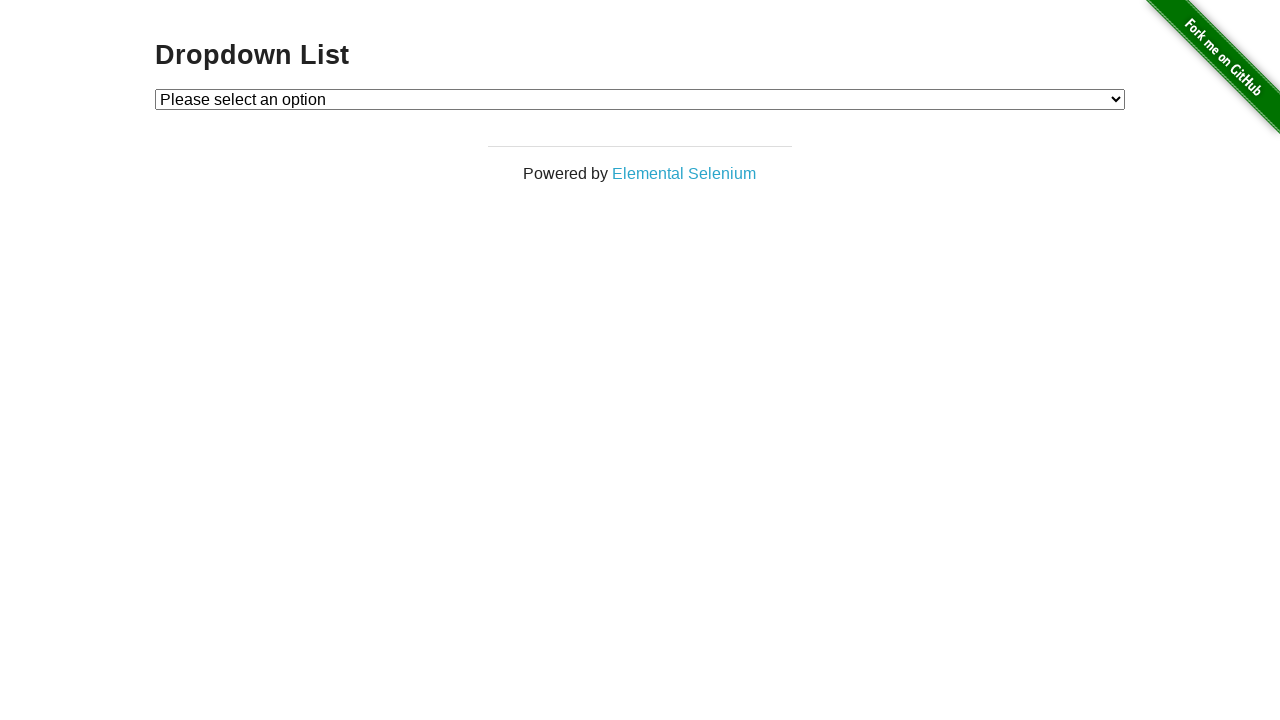

Navigated to dropdown menu test page
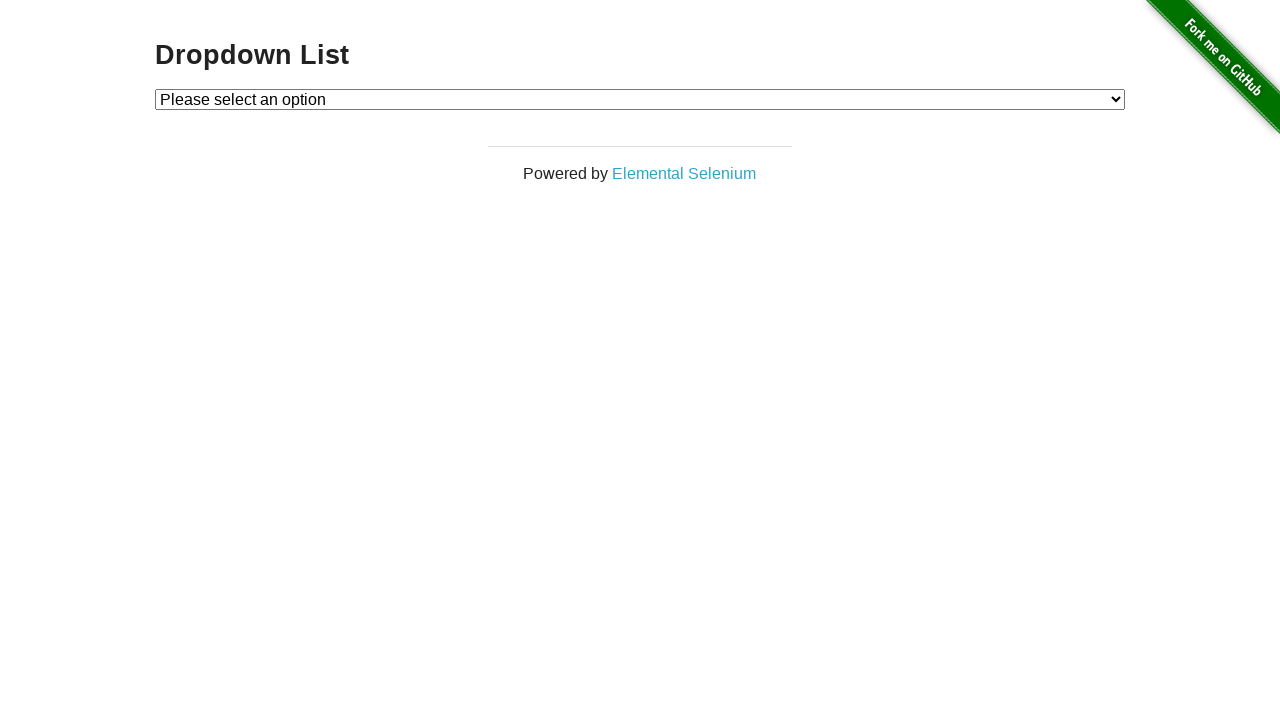

Selected 'Option 1' from dropdown menu on #dropdown
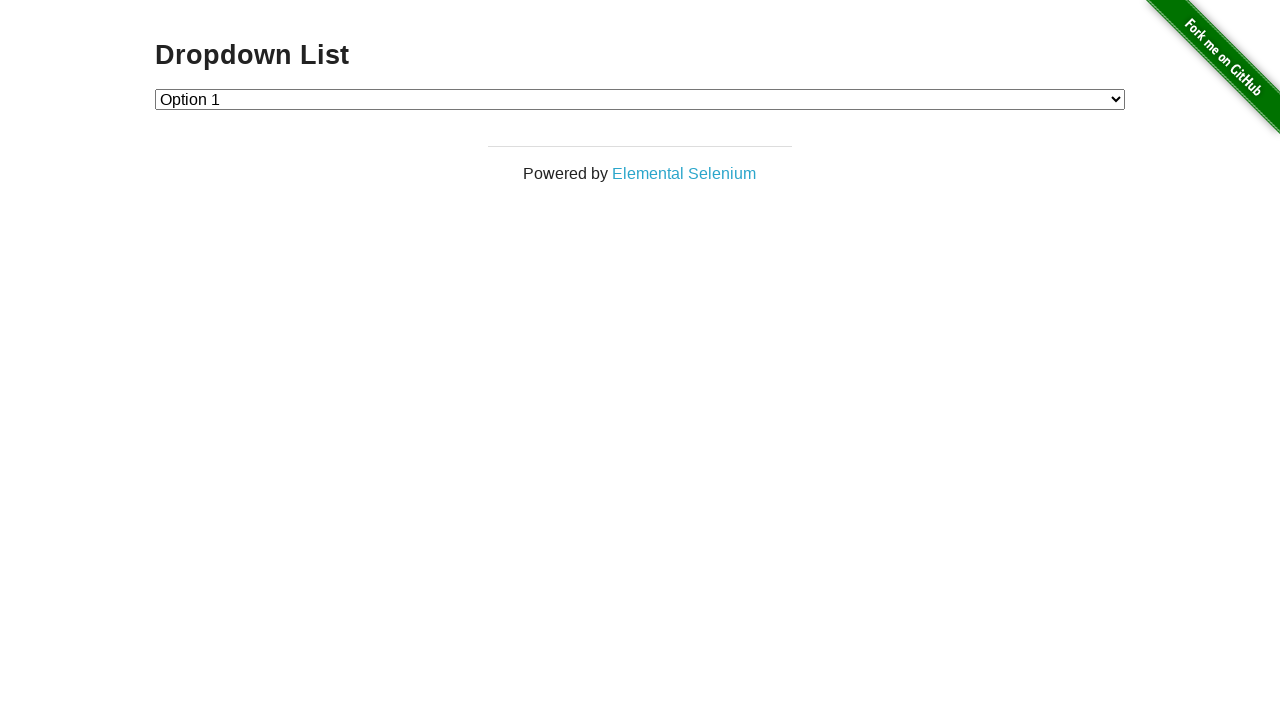

Verified that 'Option 1' was successfully selected
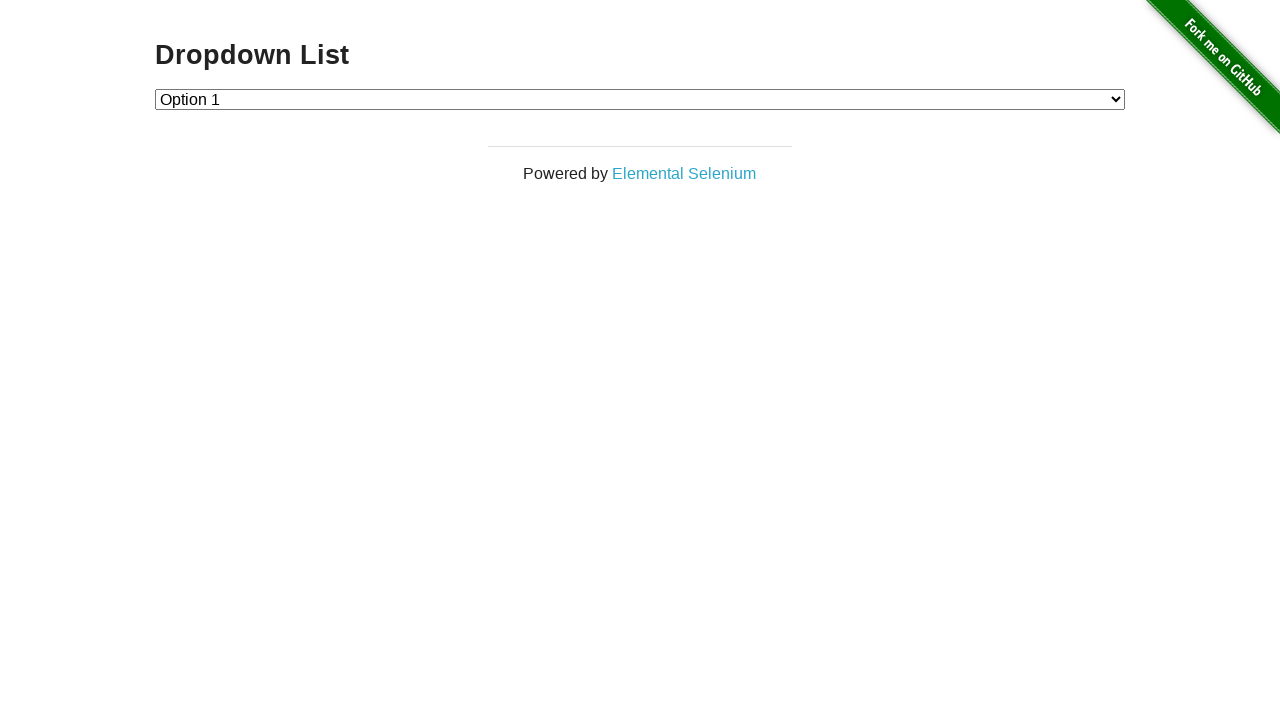

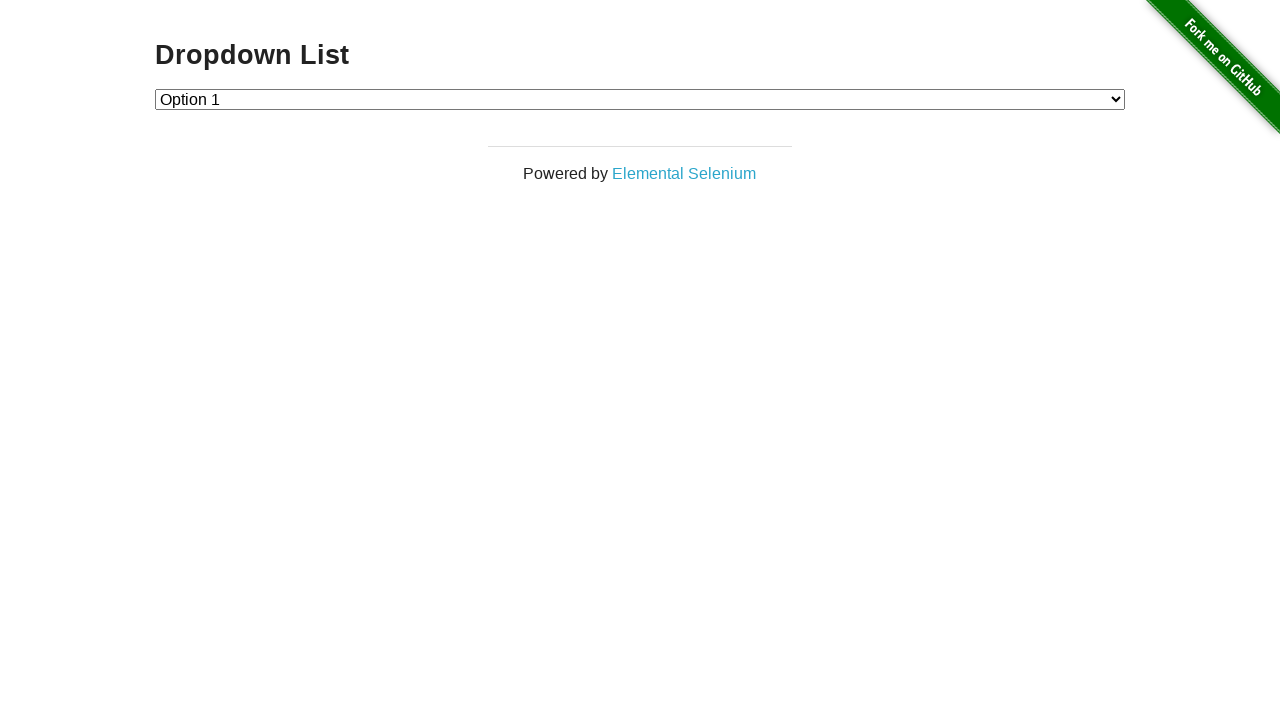